Tests that Clear completed button is hidden when there are no completed items

Starting URL: https://demo.playwright.dev/todomvc

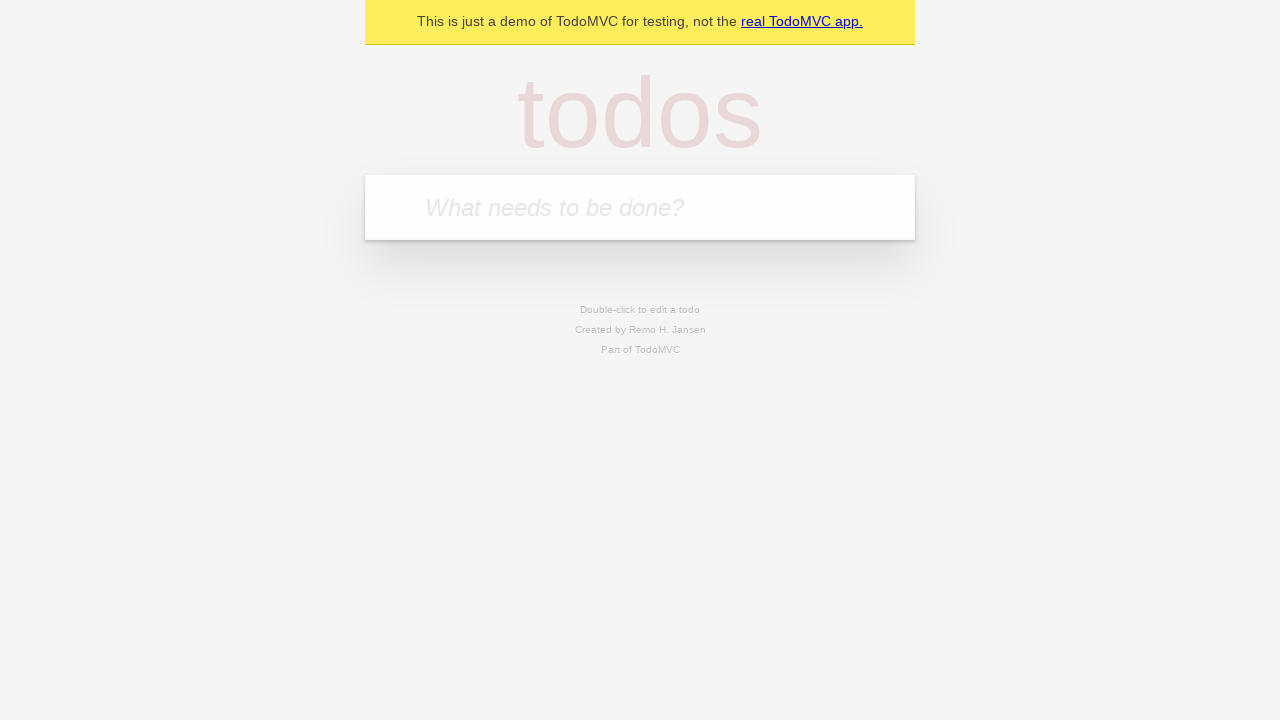

Navigated to TodoMVC demo application
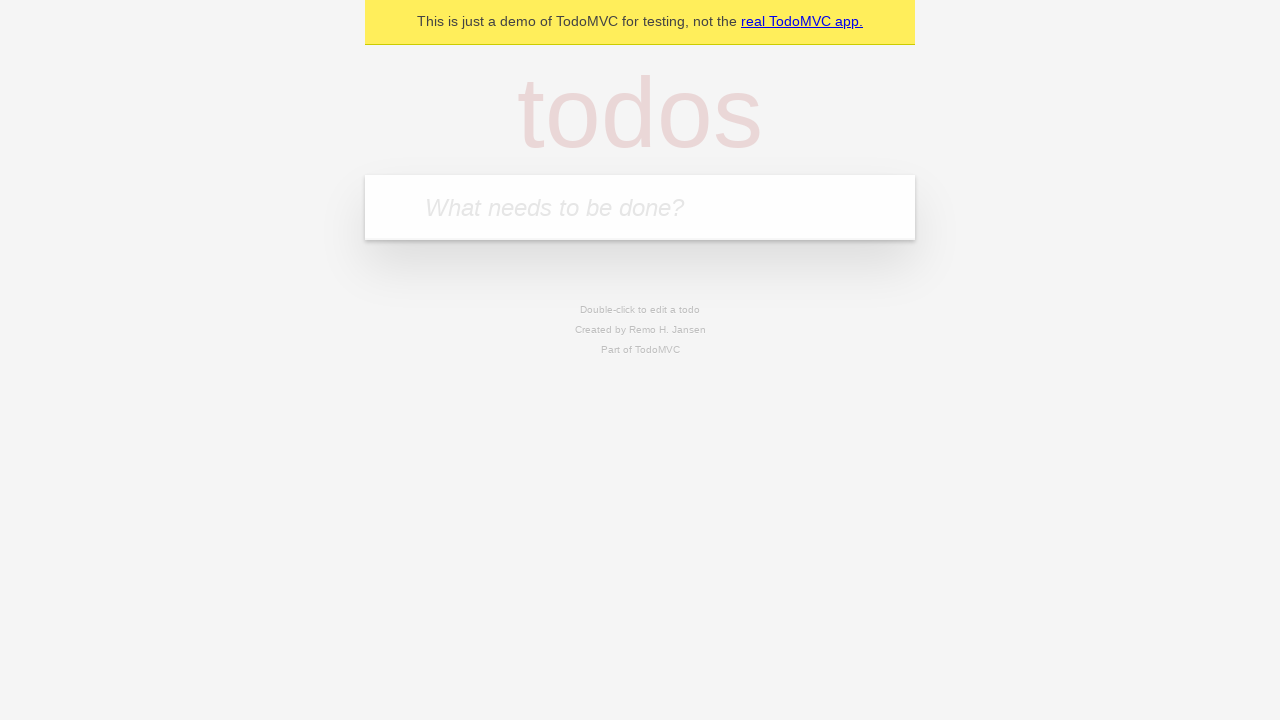

Filled todo input with 'buy some cheese' on internal:attr=[placeholder="What needs to be done?"i]
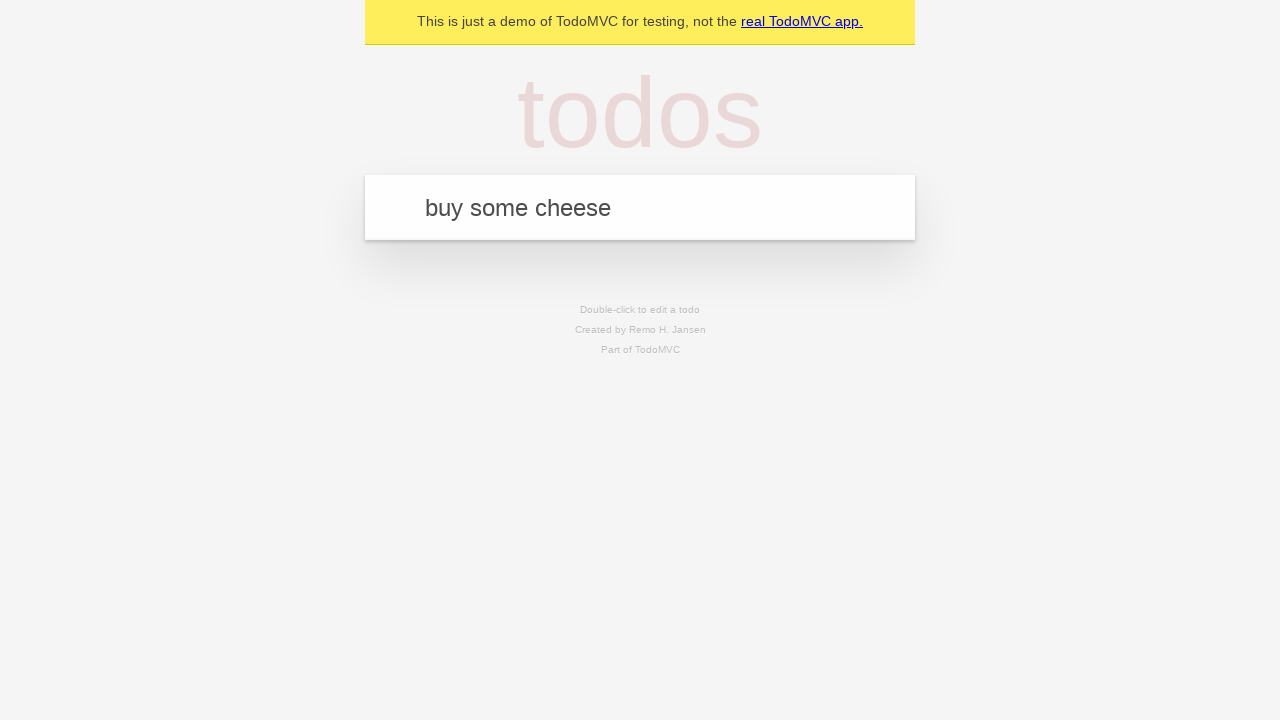

Pressed Enter to create first todo item on internal:attr=[placeholder="What needs to be done?"i]
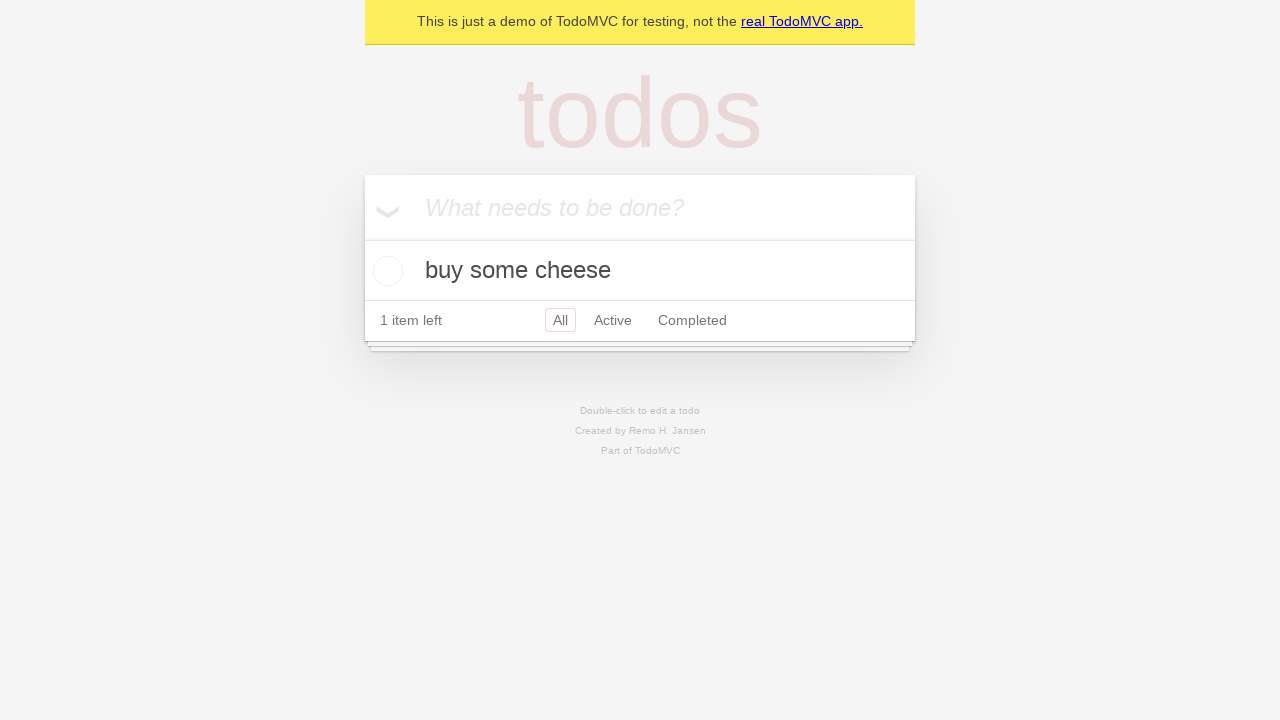

Filled todo input with 'feed the cat' on internal:attr=[placeholder="What needs to be done?"i]
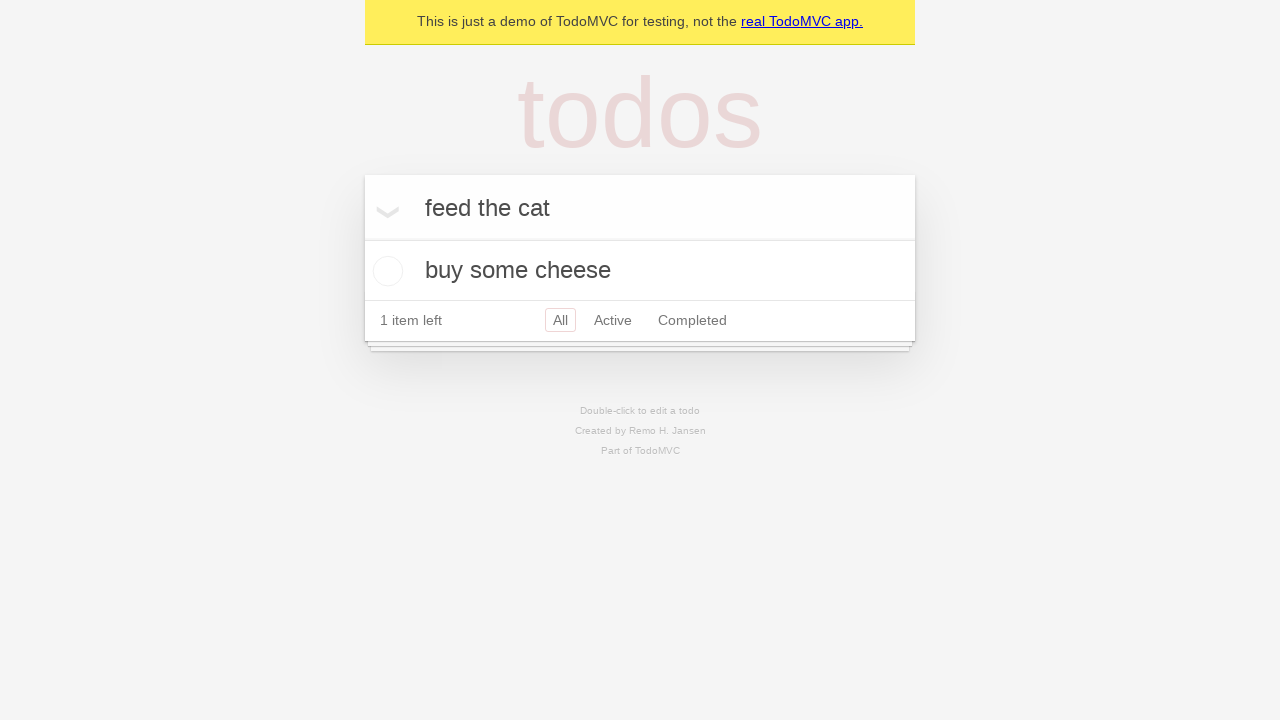

Pressed Enter to create second todo item on internal:attr=[placeholder="What needs to be done?"i]
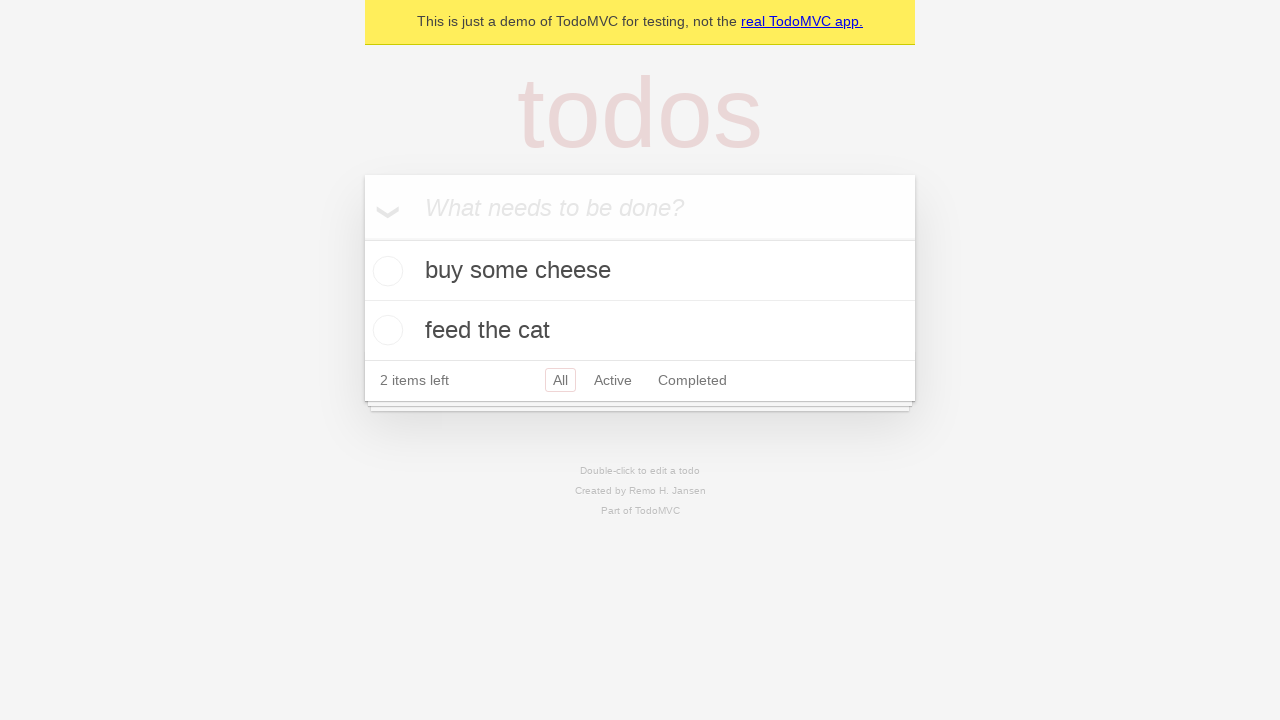

Filled todo input with 'book a doctors appointment' on internal:attr=[placeholder="What needs to be done?"i]
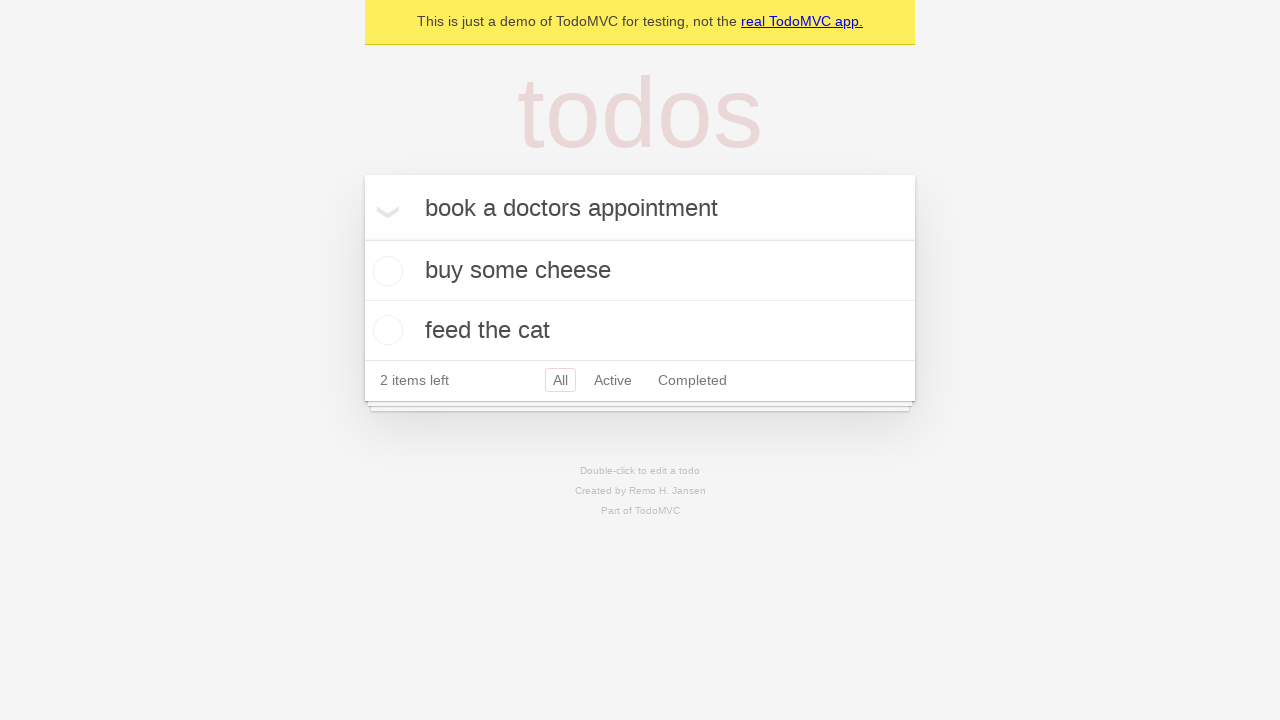

Pressed Enter to create third todo item on internal:attr=[placeholder="What needs to be done?"i]
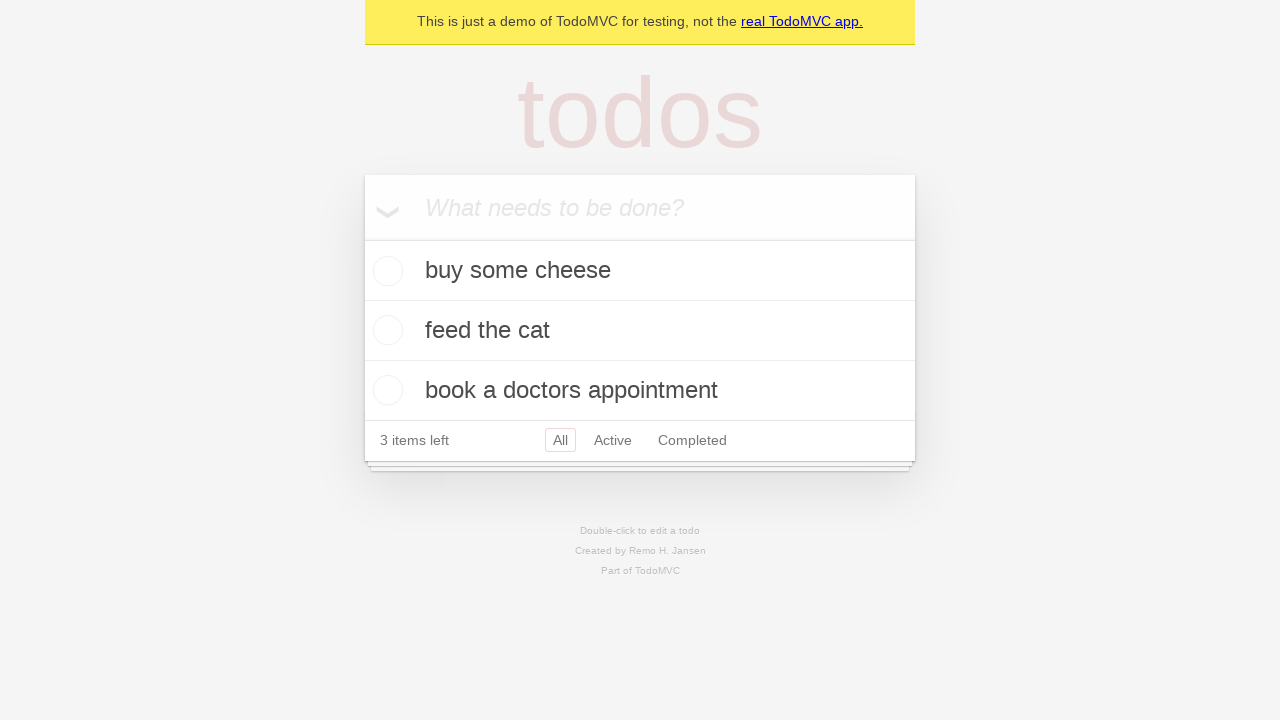

Checked first todo item as completed at (385, 271) on .todo-list li .toggle >> nth=0
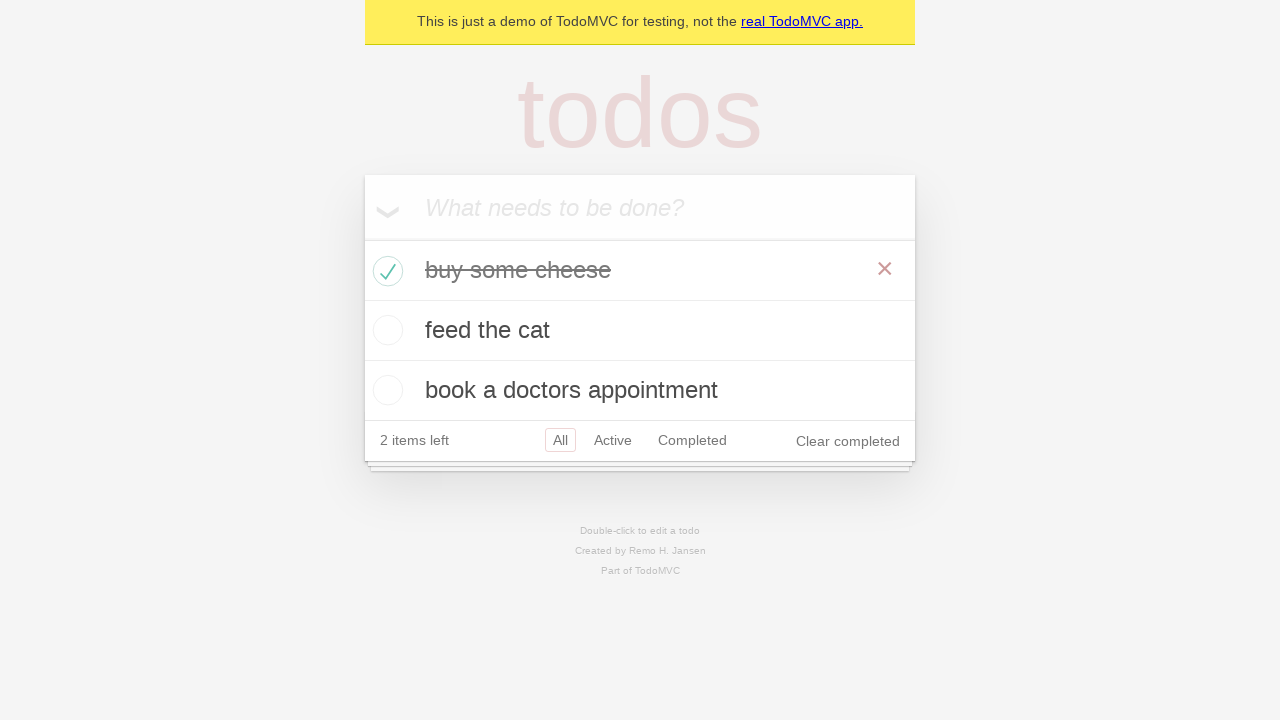

Clicked 'Clear completed' button to remove completed items at (848, 441) on internal:role=button[name="Clear completed"i]
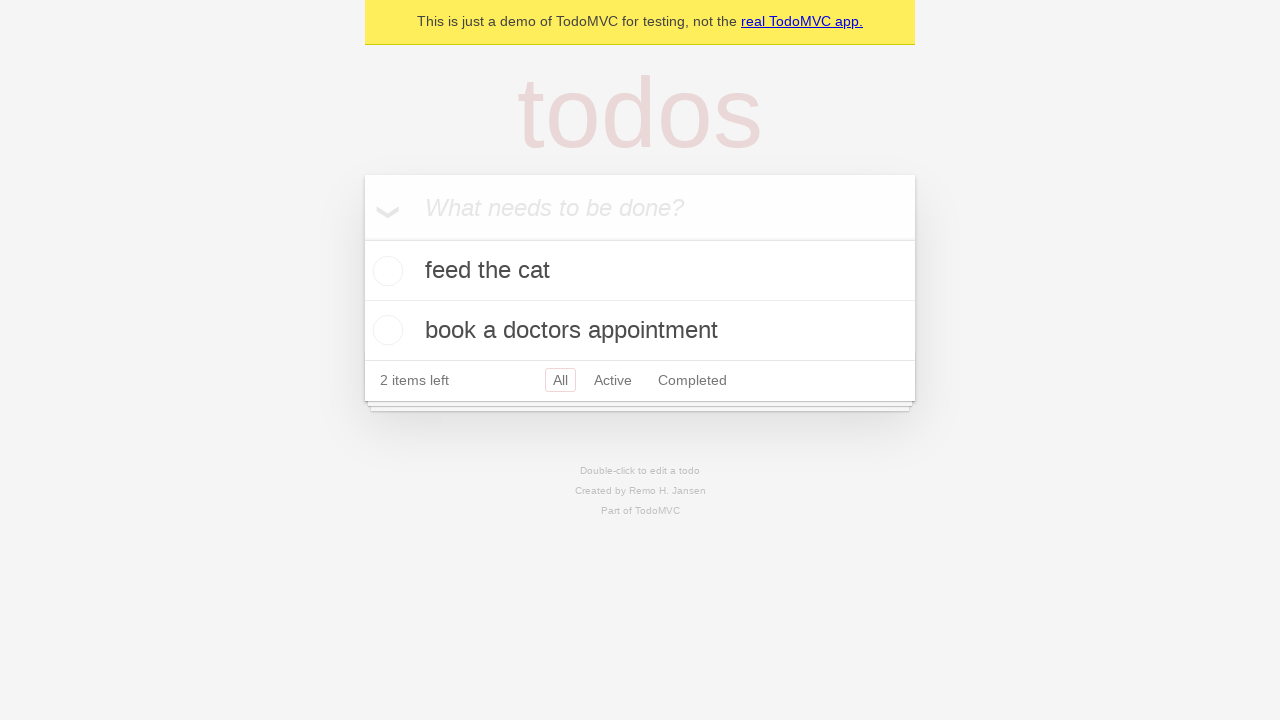

Verified that 'Clear completed' button is hidden when no completed items remain
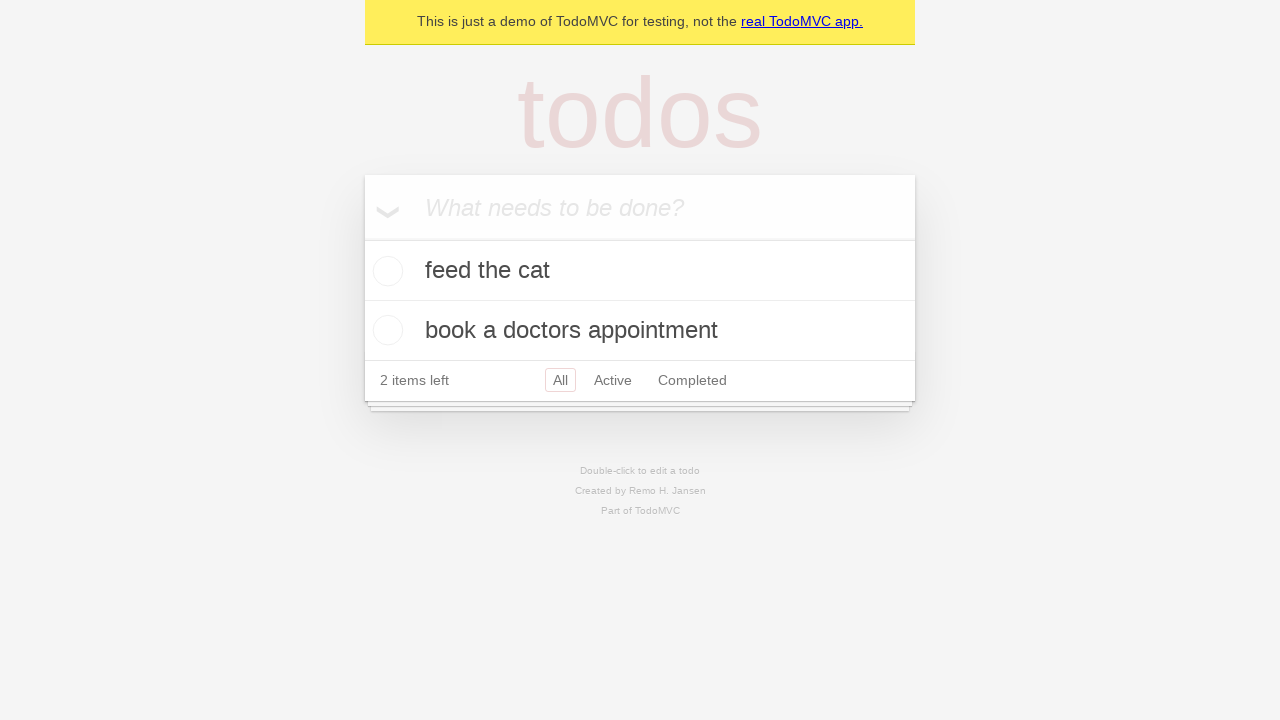

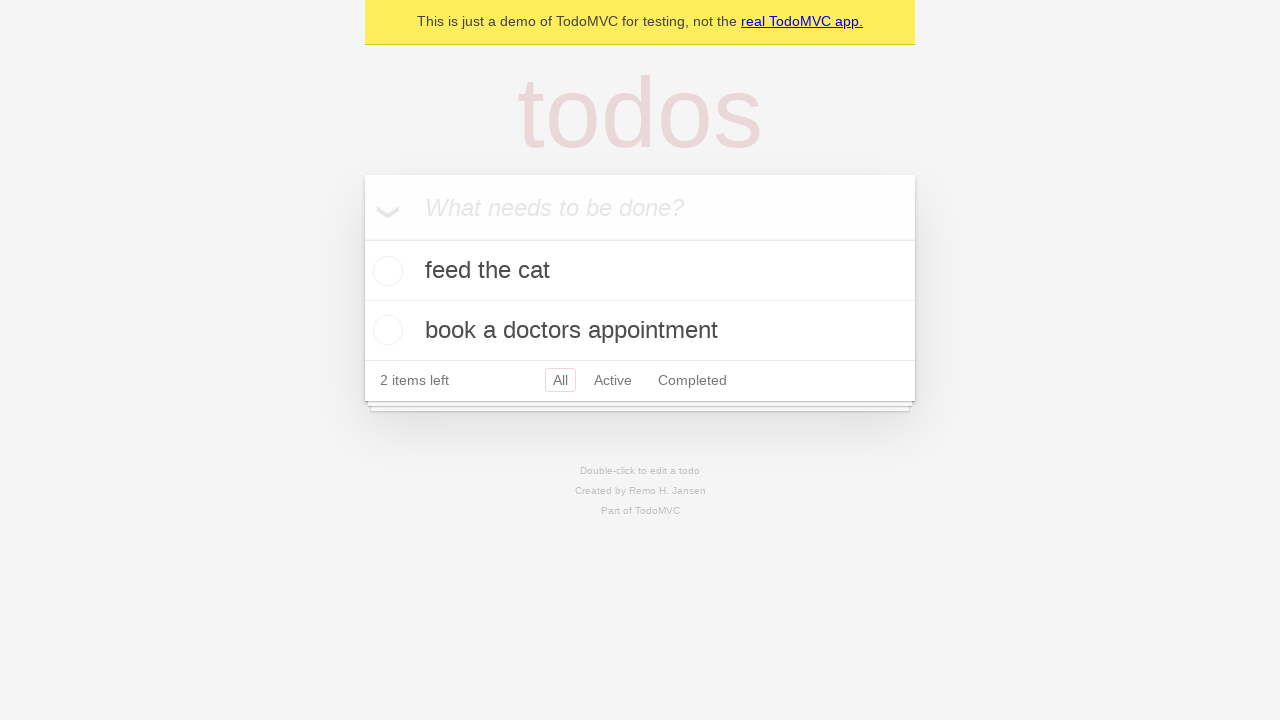